Tests keyboard key press functionality by sending a space key to an input element and verifying the result text displays the correct key pressed.

Starting URL: http://the-internet.herokuapp.com/key_presses

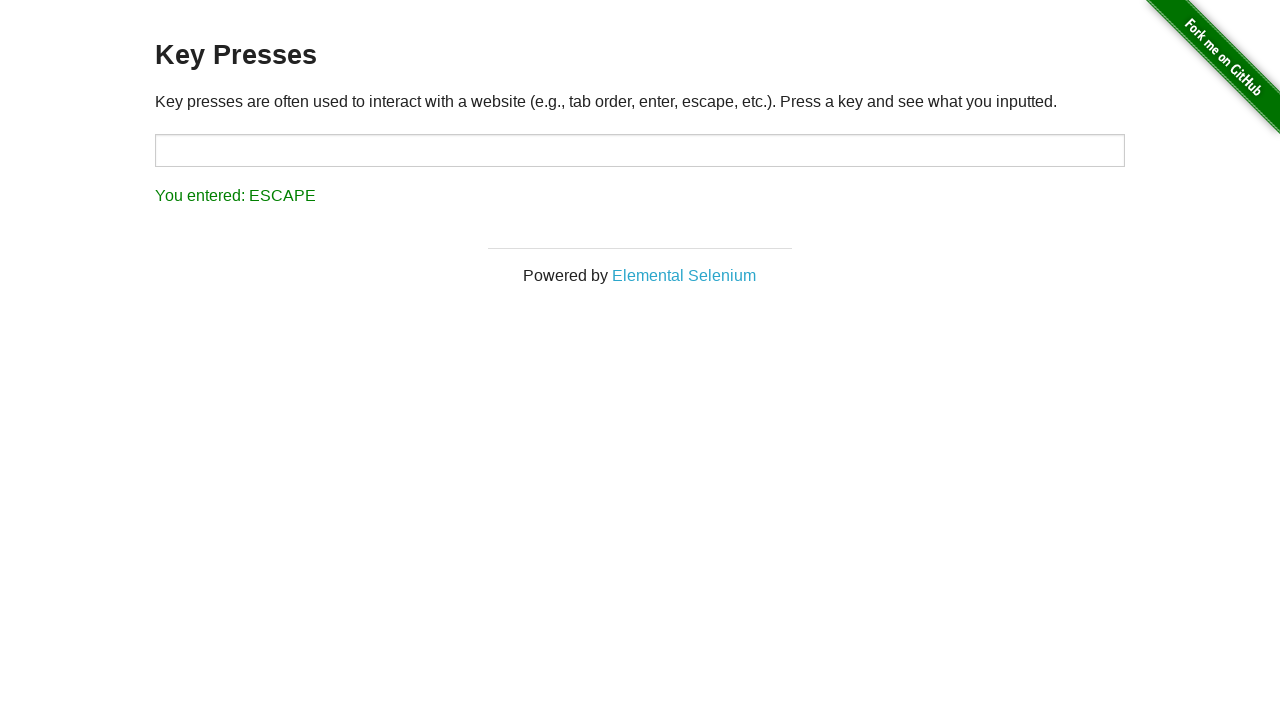

Pressed Space key on target input element on #target
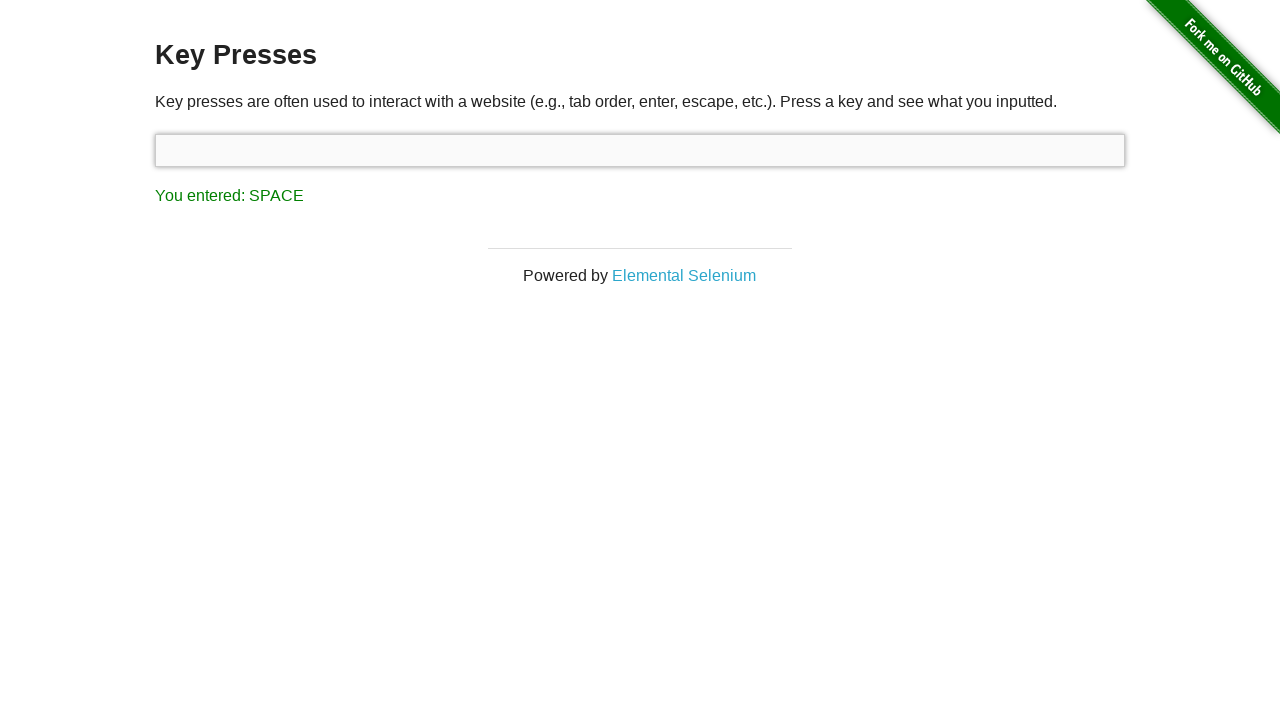

Result element loaded
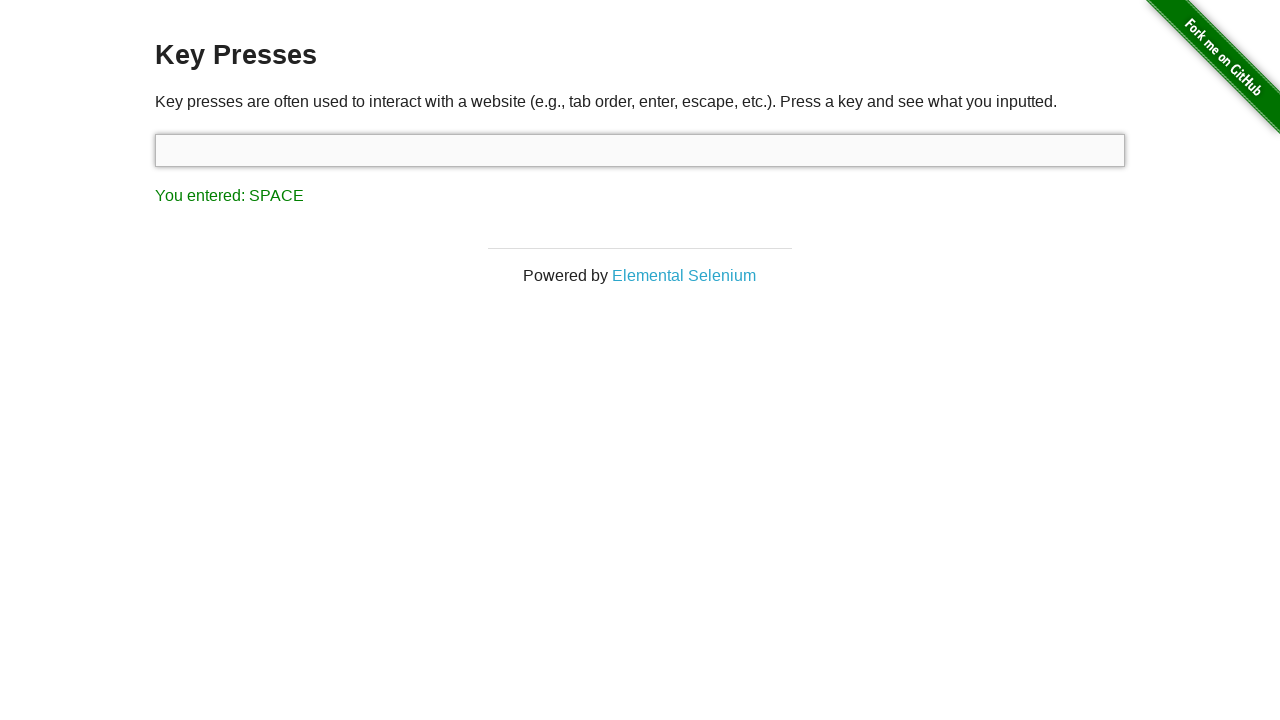

Retrieved result text content
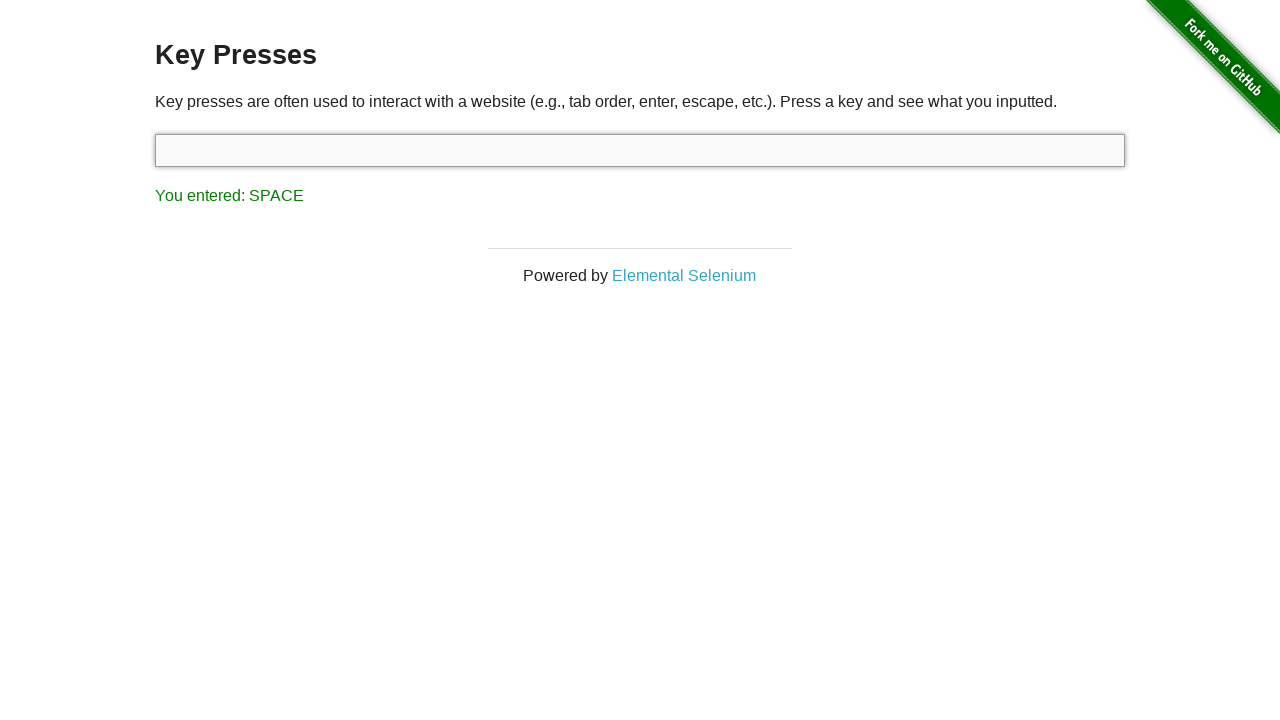

Verified result text matches expected 'You entered: SPACE'
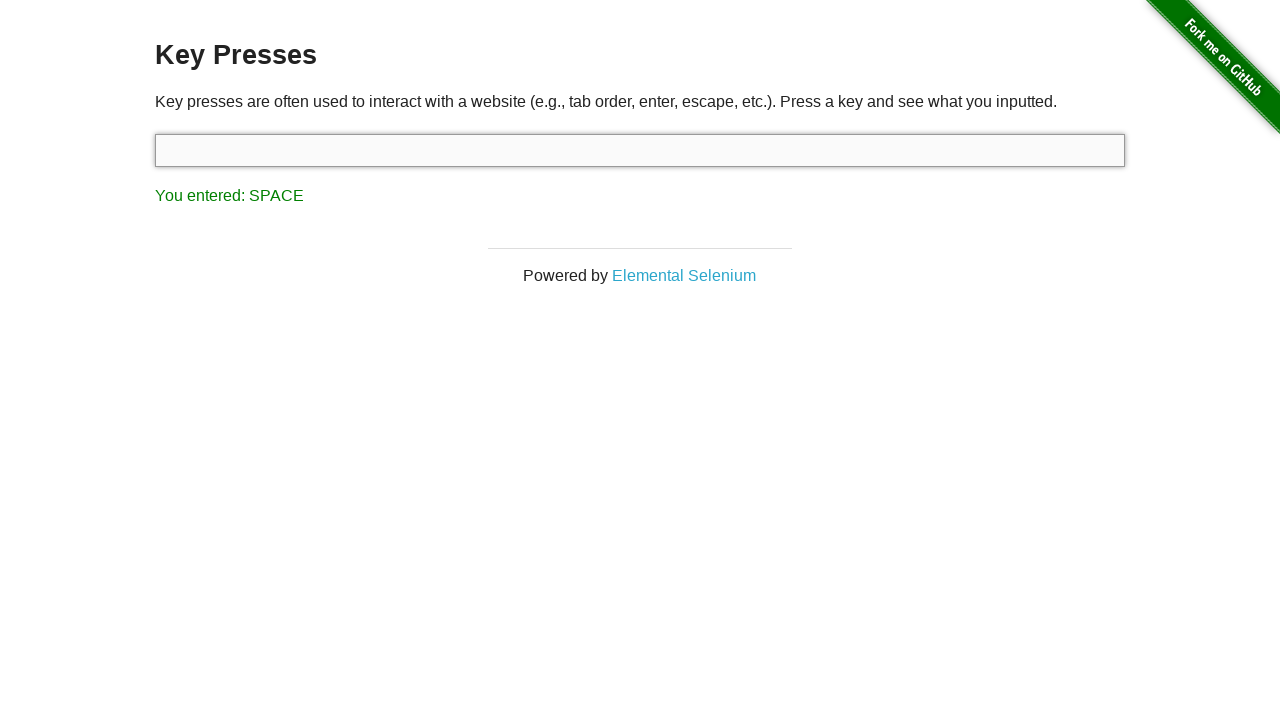

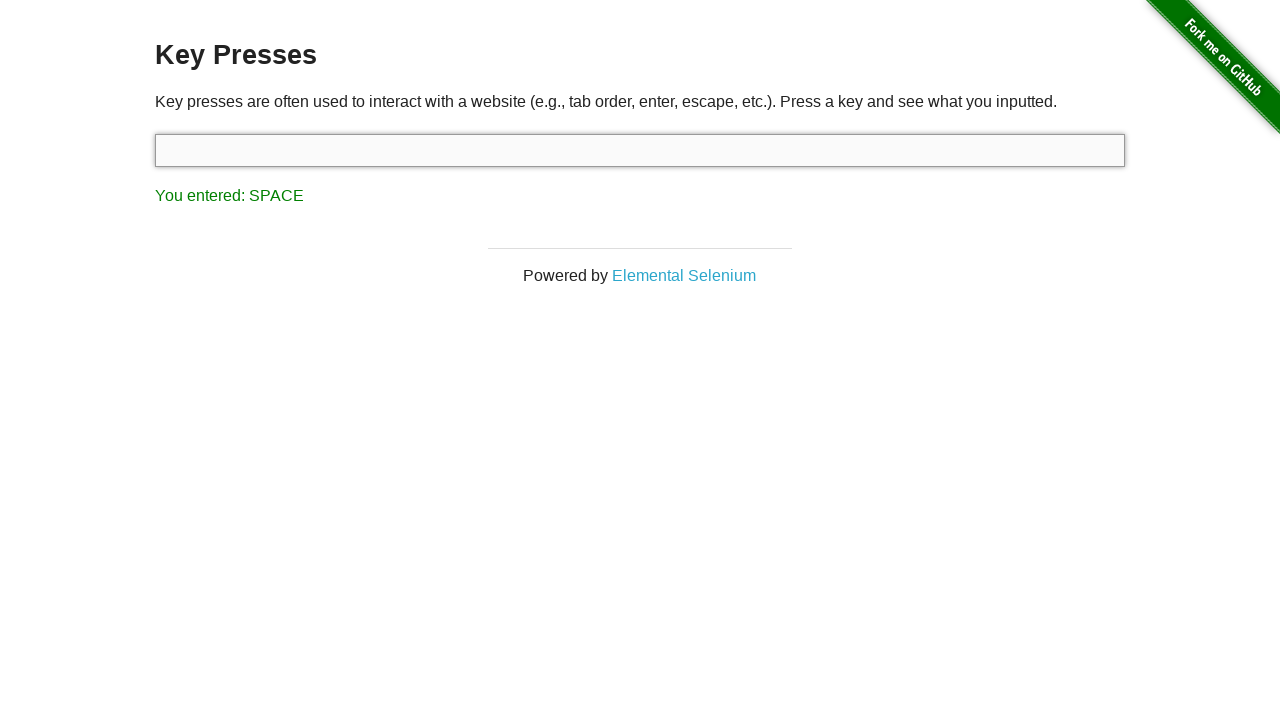